Tests successful login flow with valid test credentials

Starting URL: https://www.saucedemo.com/

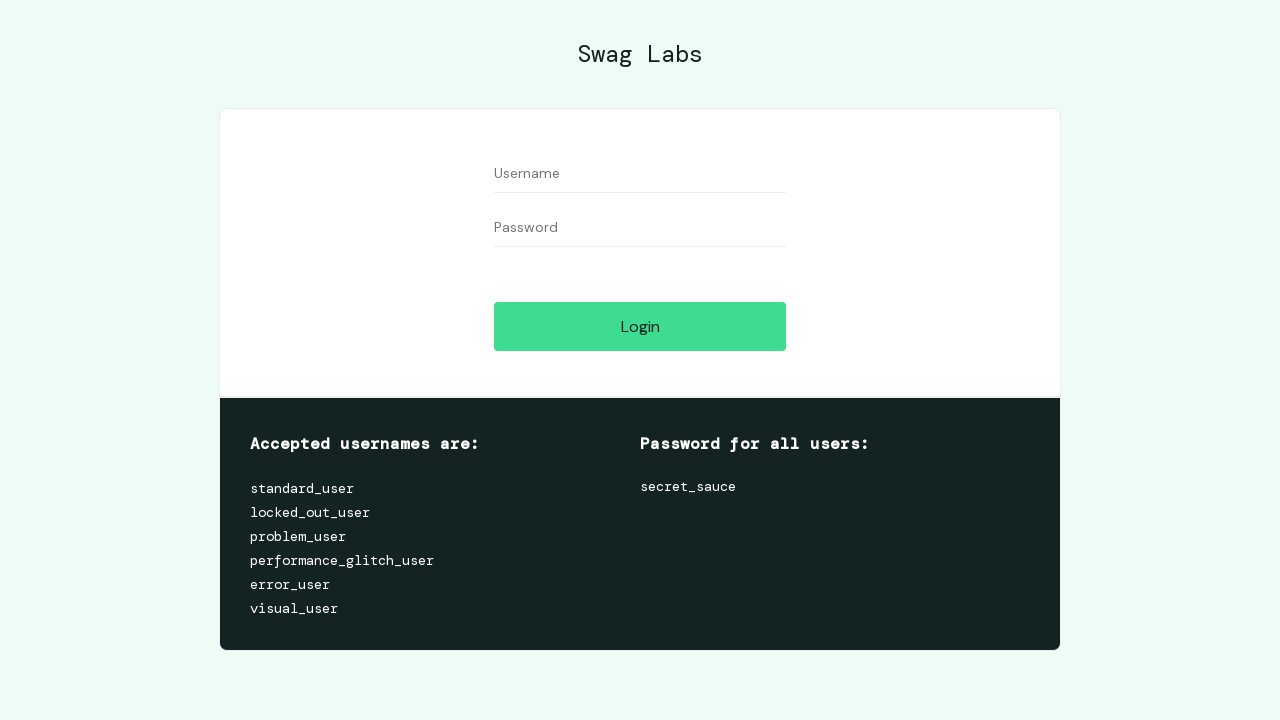

Filled username field with 'standard_user' on #user-name
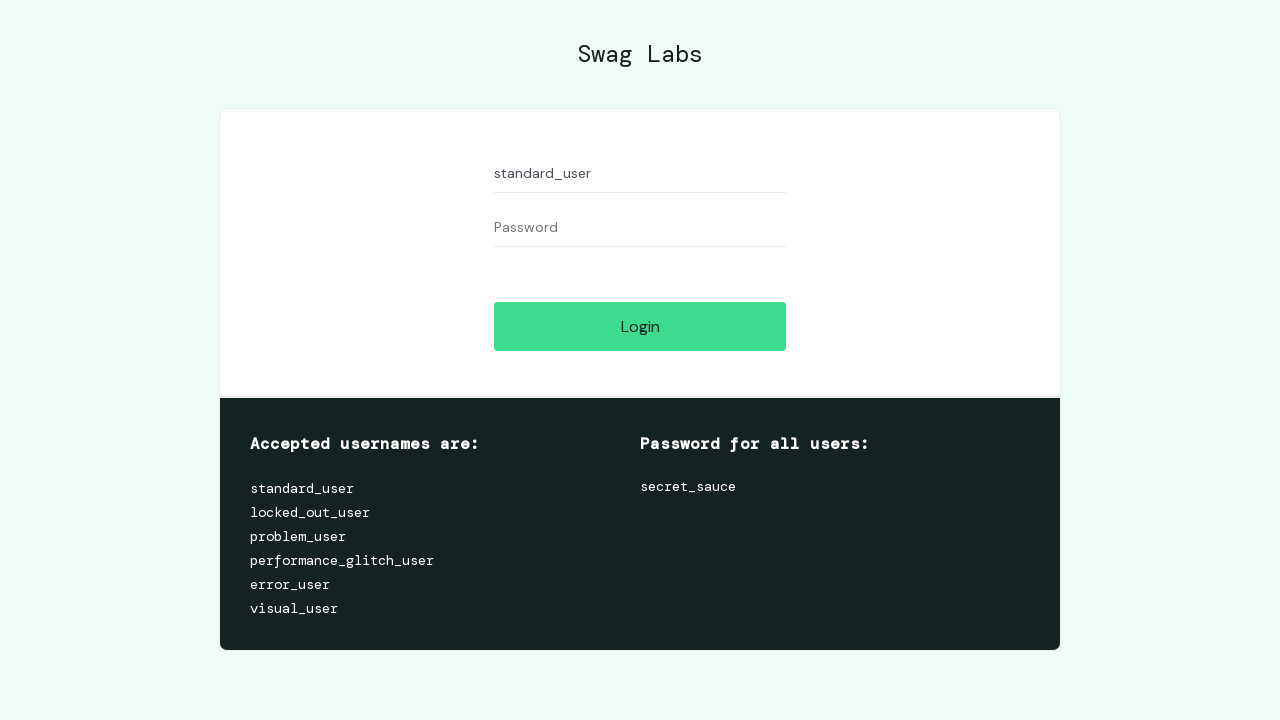

Filled password field with 'secret_sauce' on #password
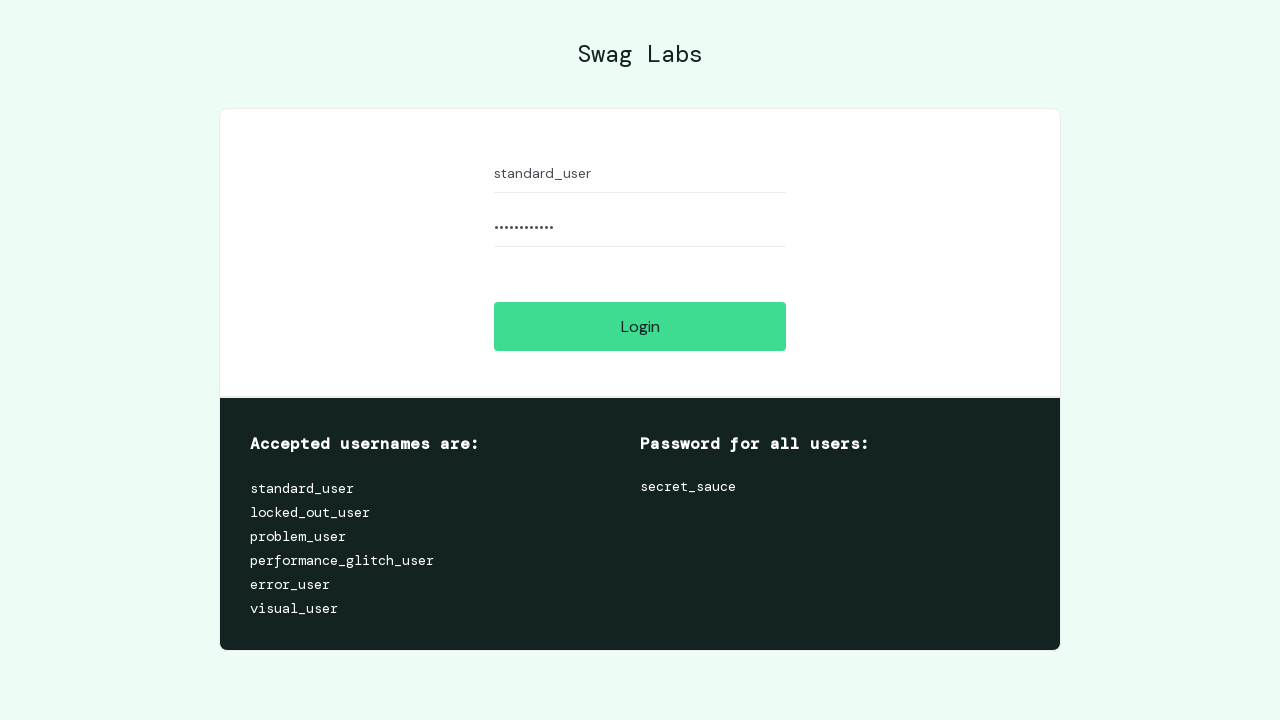

Clicked login button to authenticate with valid credentials at (640, 326) on #login-button
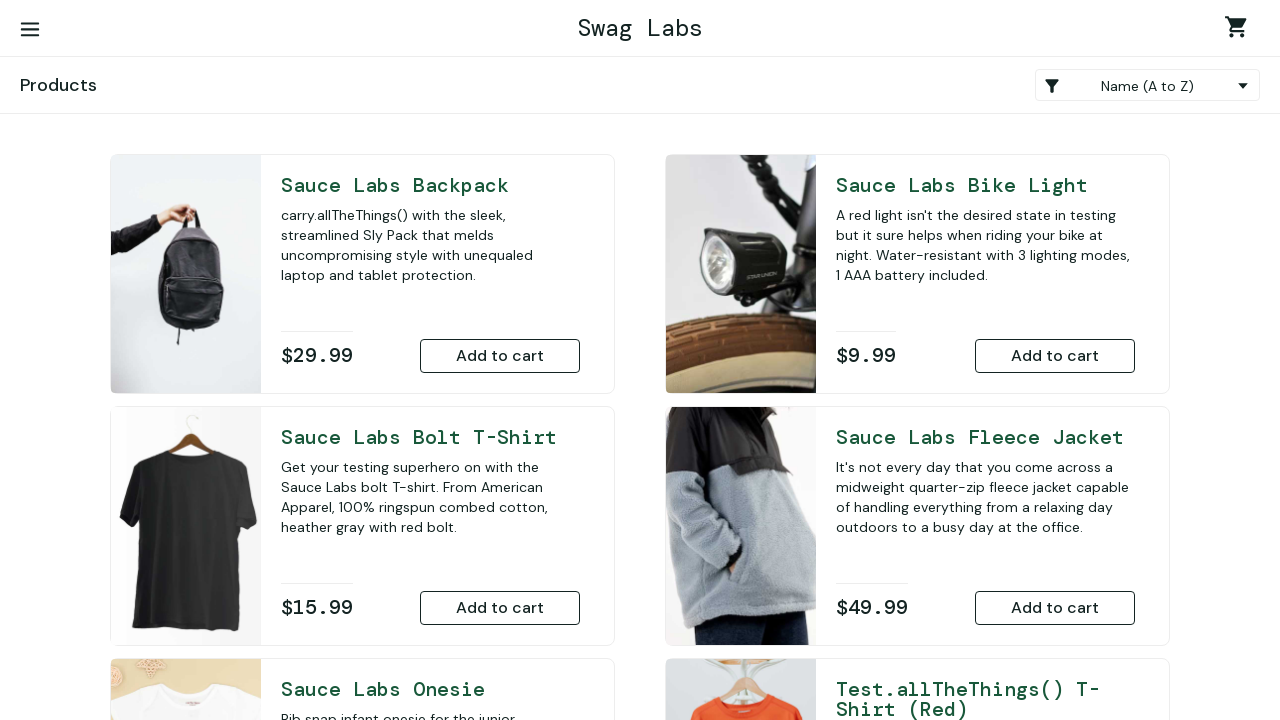

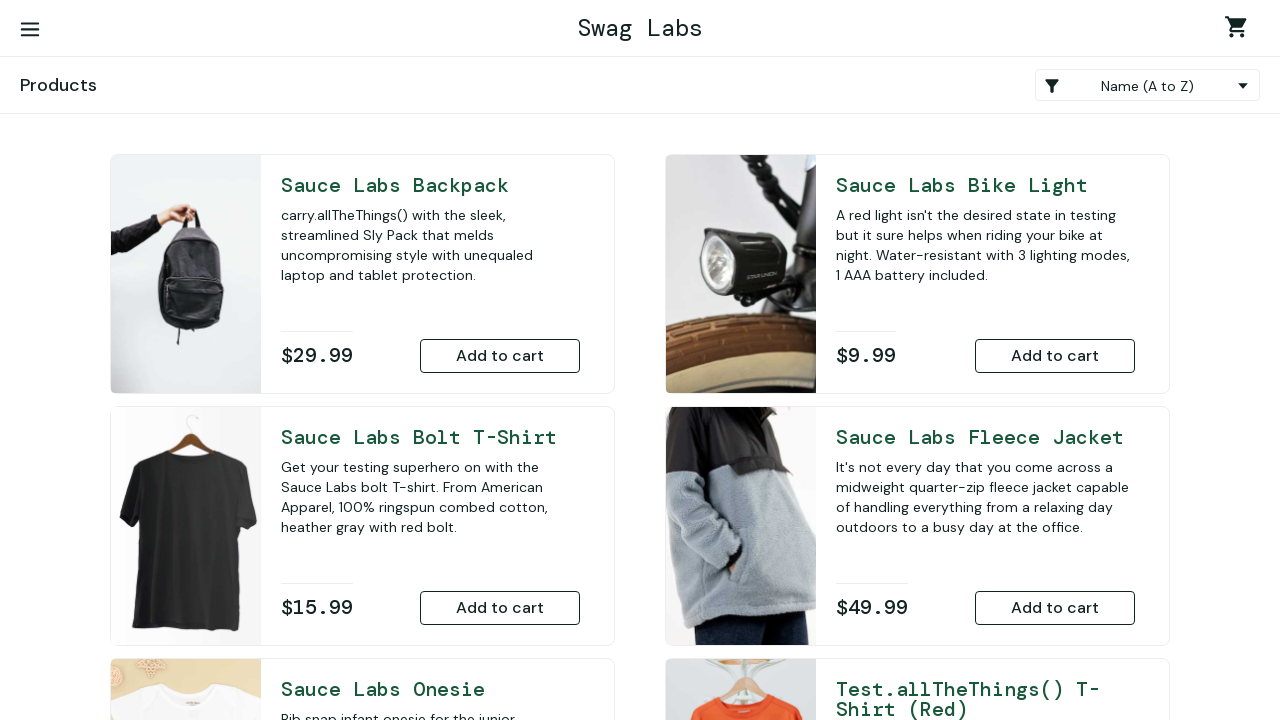